Tests multiple window handling by clicking links that open new windows, switching between windows, and reading content from each

Starting URL: https://the-internet.herokuapp.com/windows

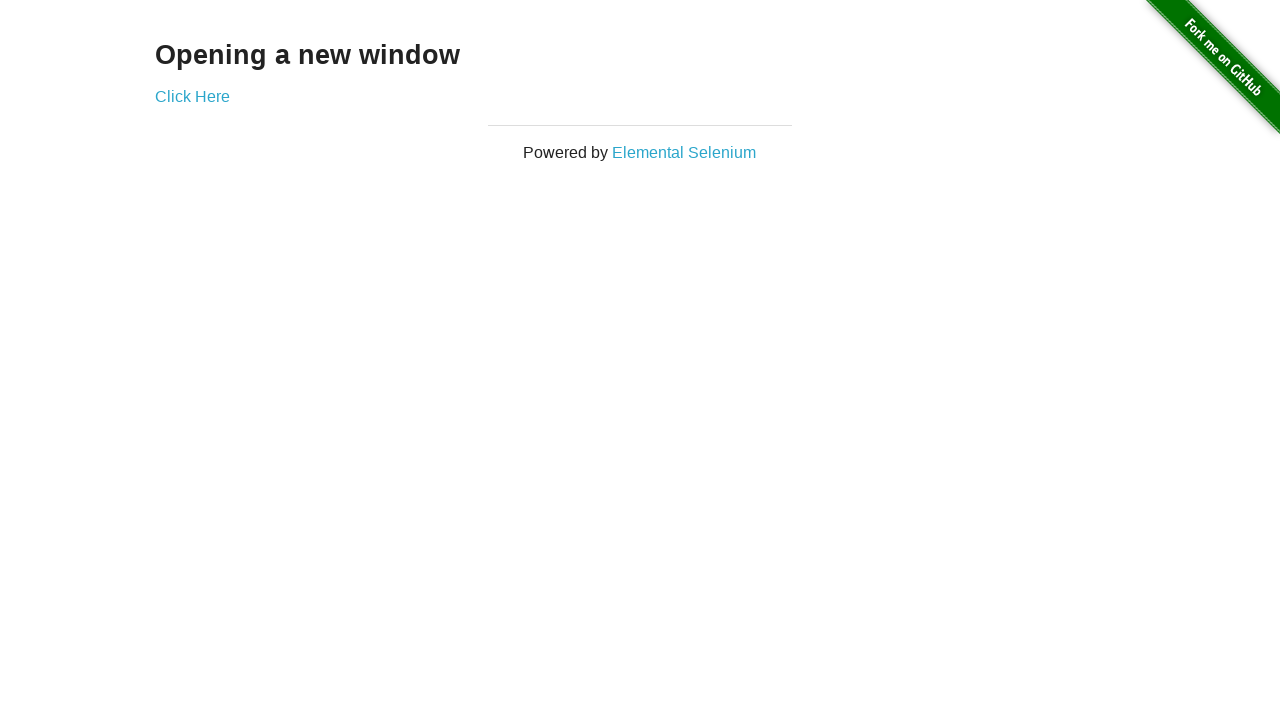

Clicked 'Click Here' link to open new window at (192, 96) on text=Click Here
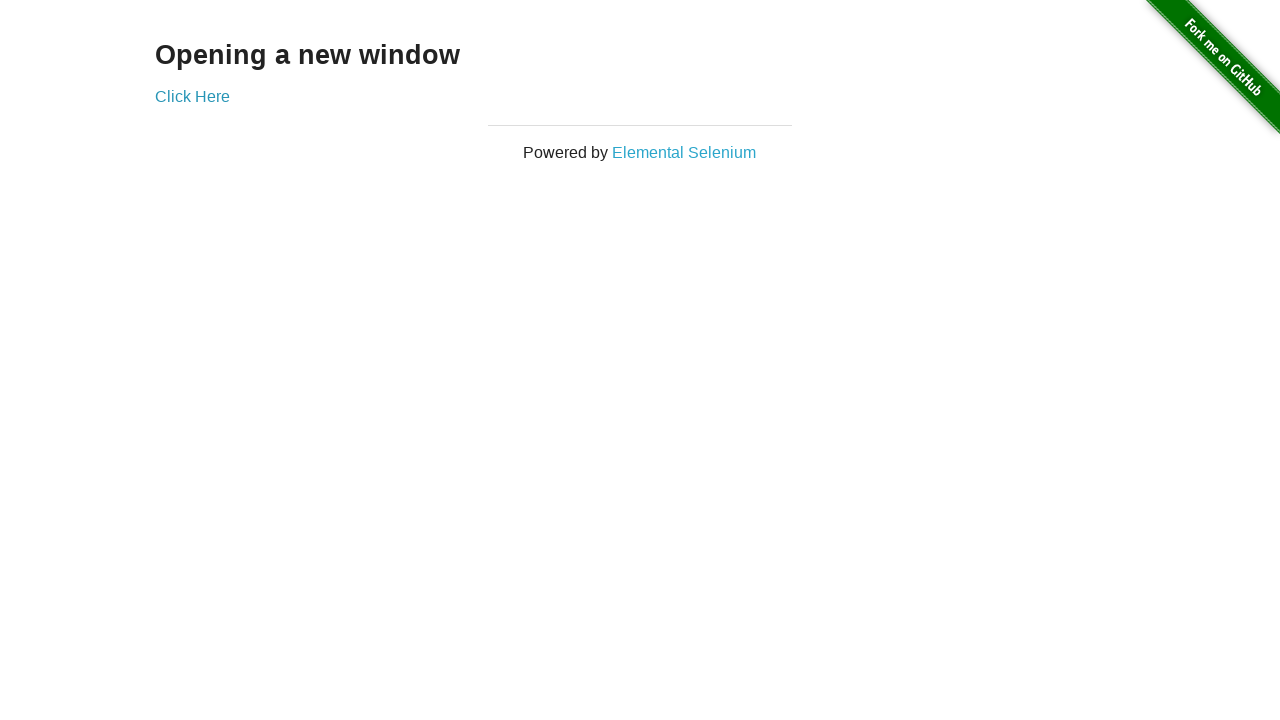

Waited for new window to open
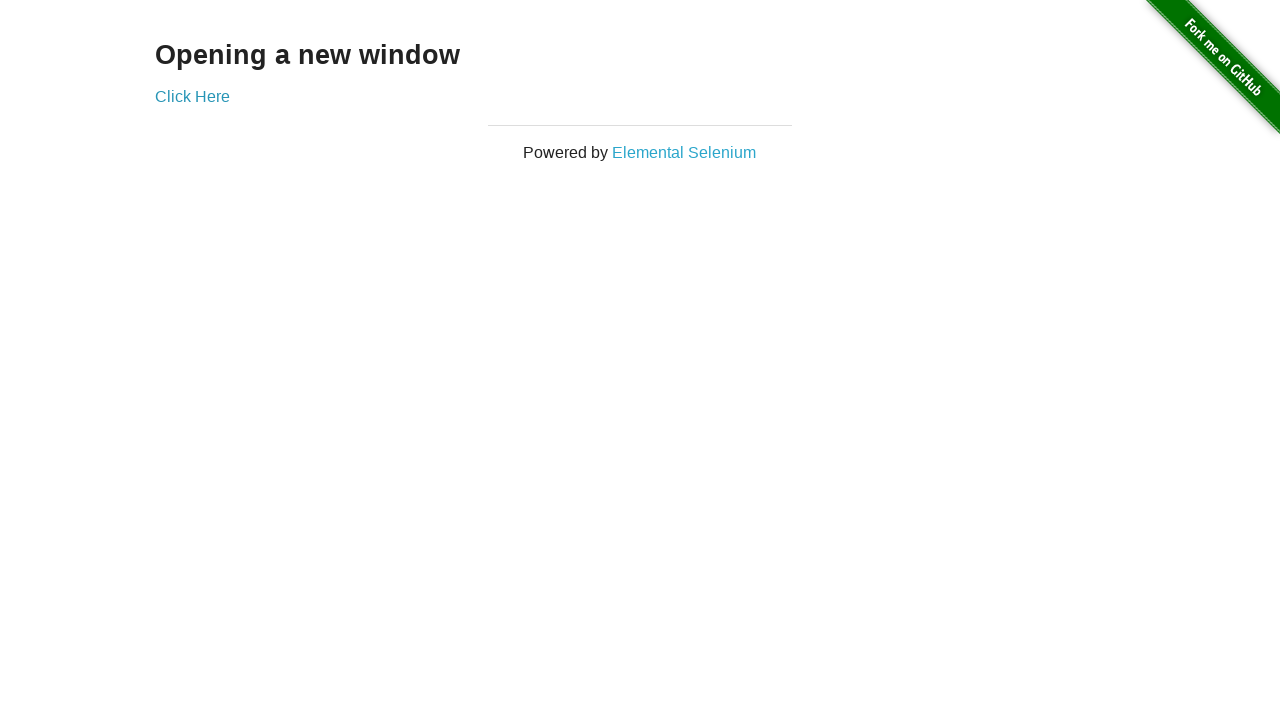

Clicked 'Elemental Selenium' link at (684, 152) on text=Elemental Selenium
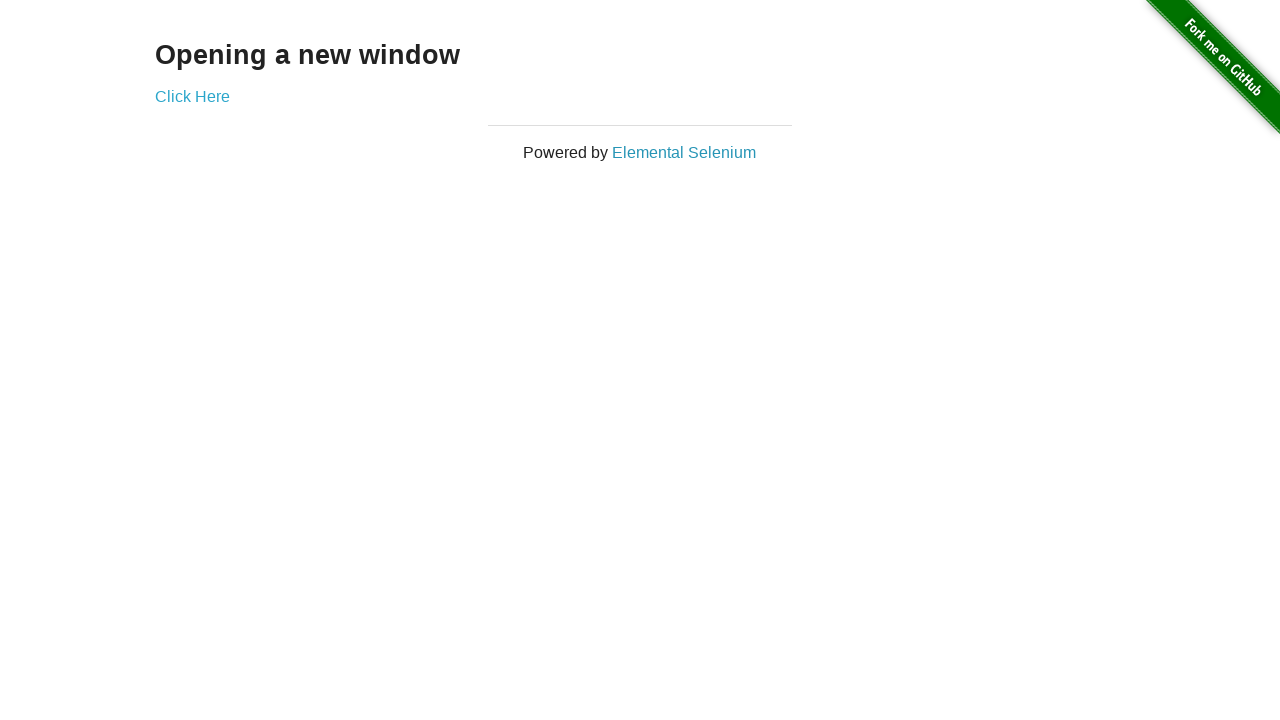

Waited for content to load
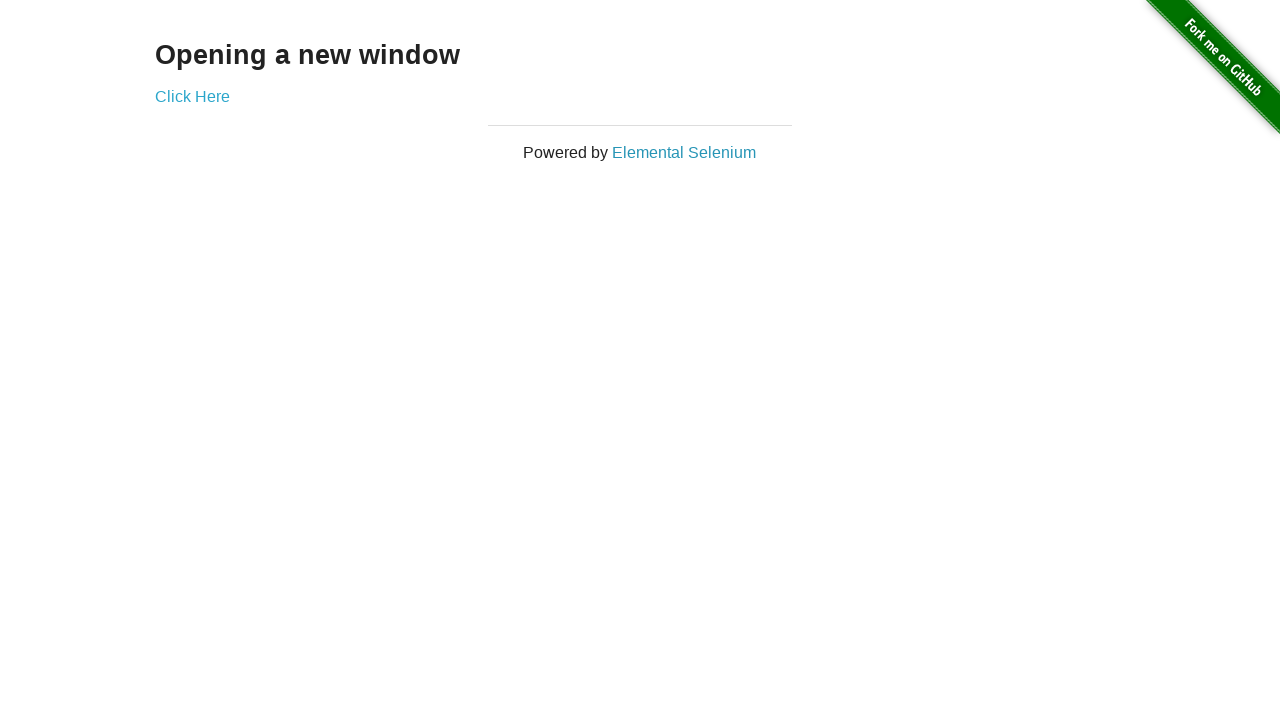

Header element loaded on page
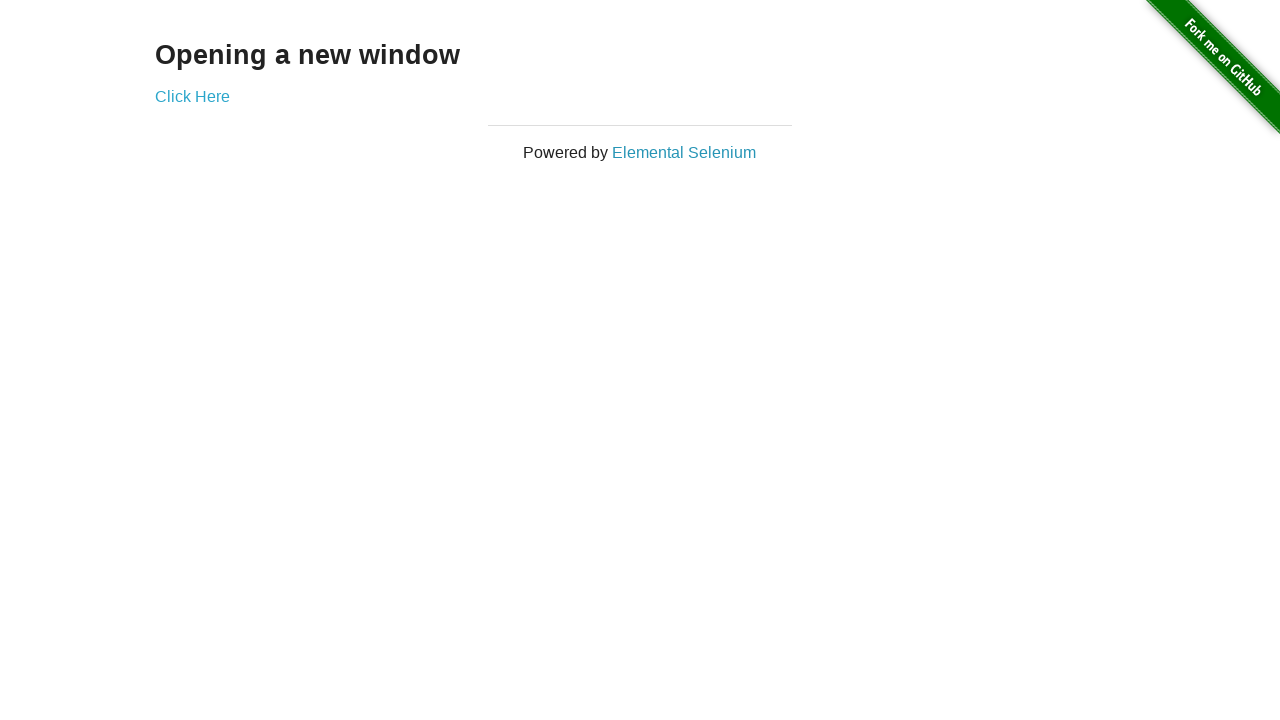

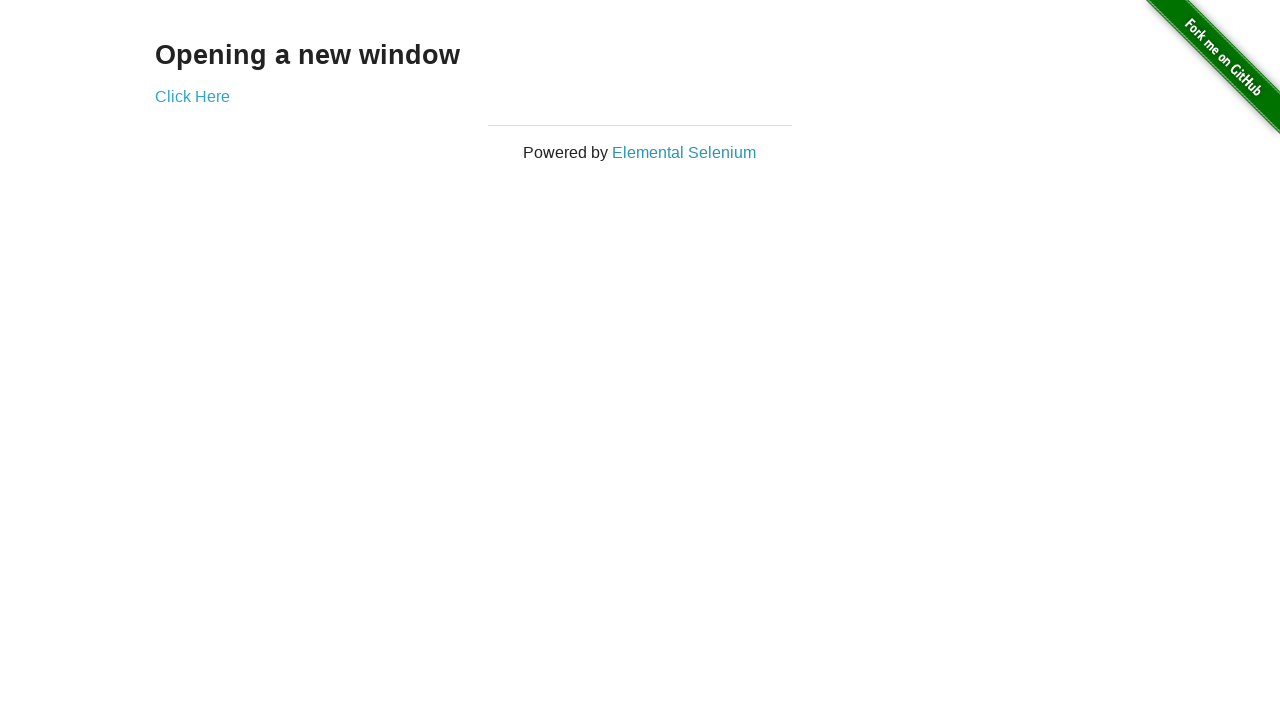